Tests that pressing Escape cancels editing and reverts changes

Starting URL: https://demo.playwright.dev/todomvc

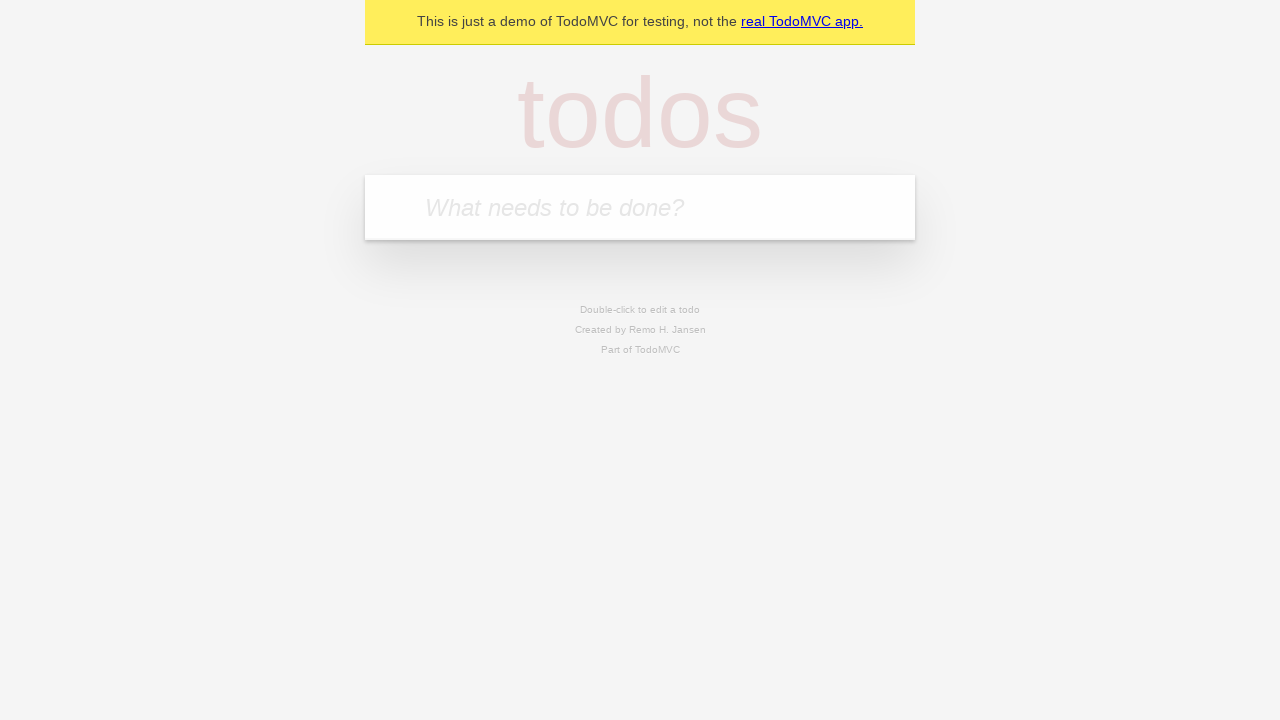

Filled new todo field with 'buy some cheese' on internal:attr=[placeholder="What needs to be done?"i]
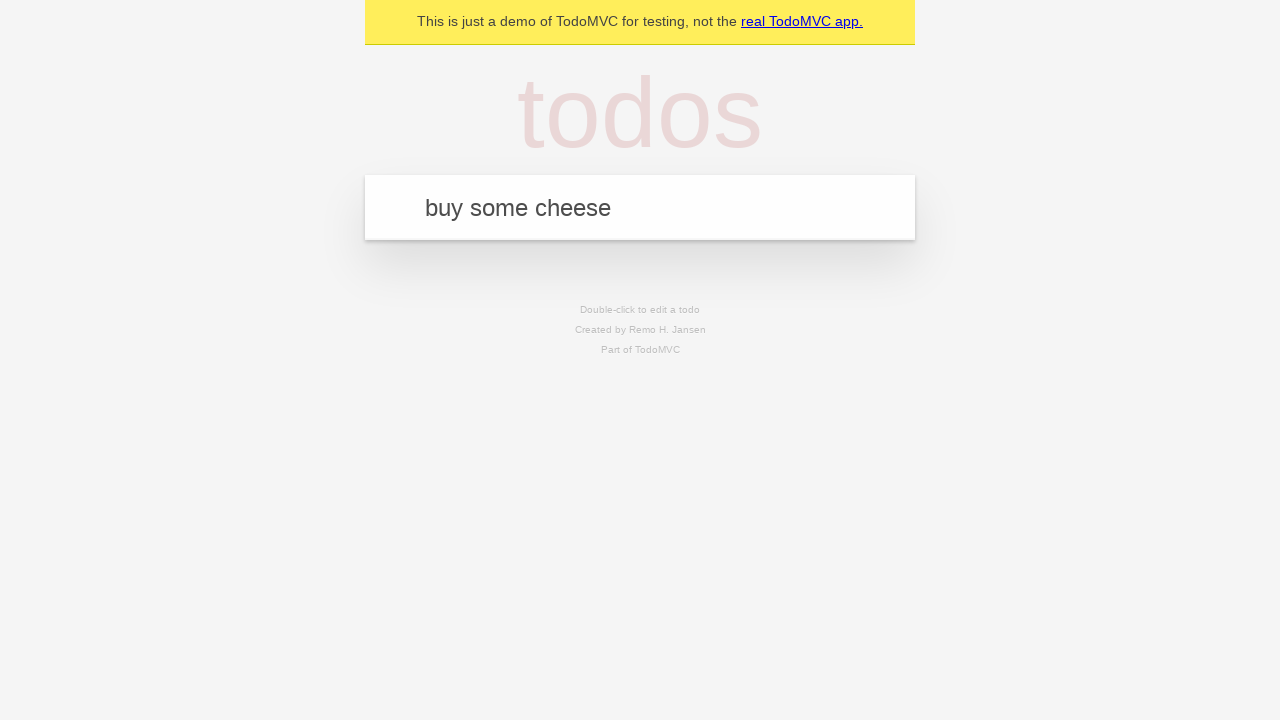

Pressed Enter to create todo 'buy some cheese' on internal:attr=[placeholder="What needs to be done?"i]
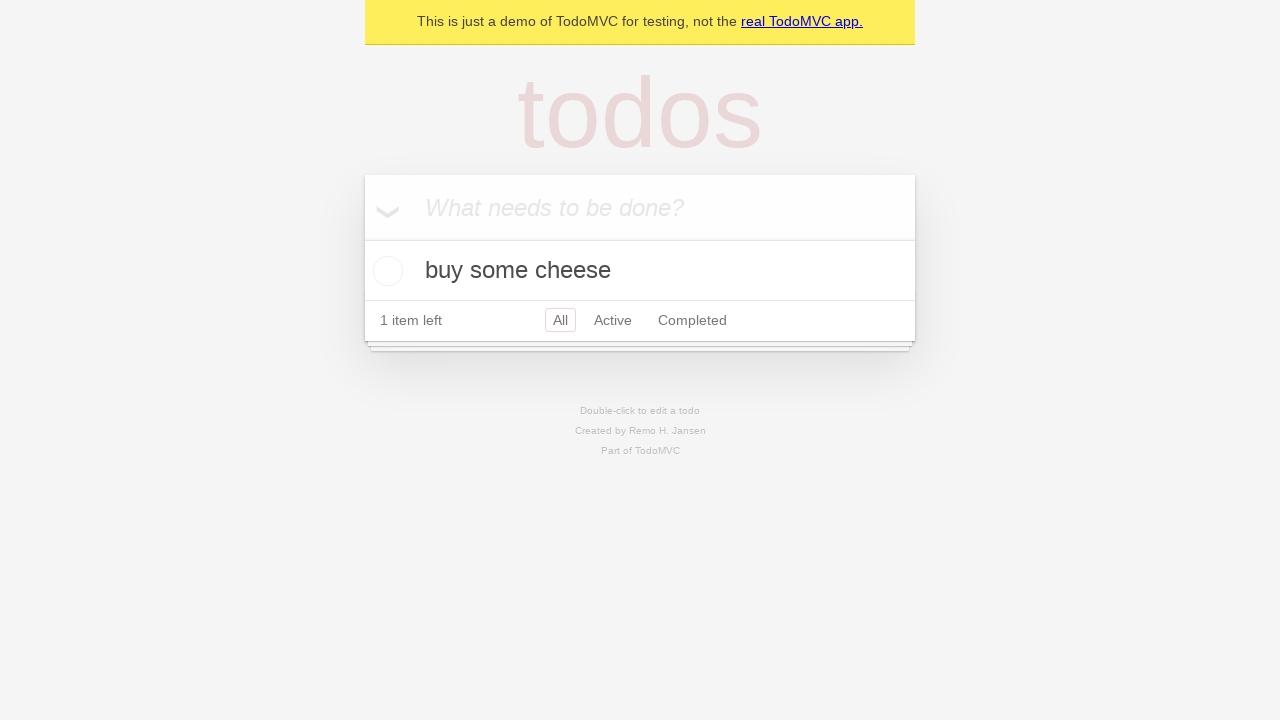

Filled new todo field with 'feed the cat' on internal:attr=[placeholder="What needs to be done?"i]
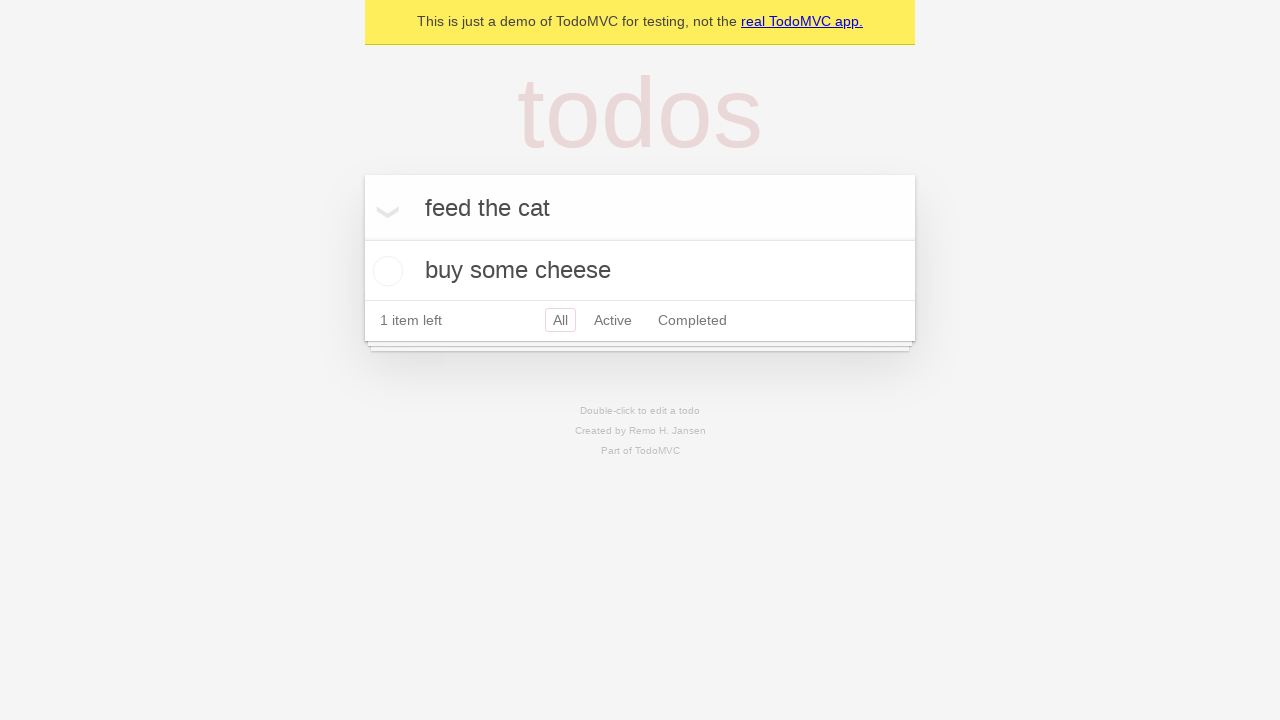

Pressed Enter to create todo 'feed the cat' on internal:attr=[placeholder="What needs to be done?"i]
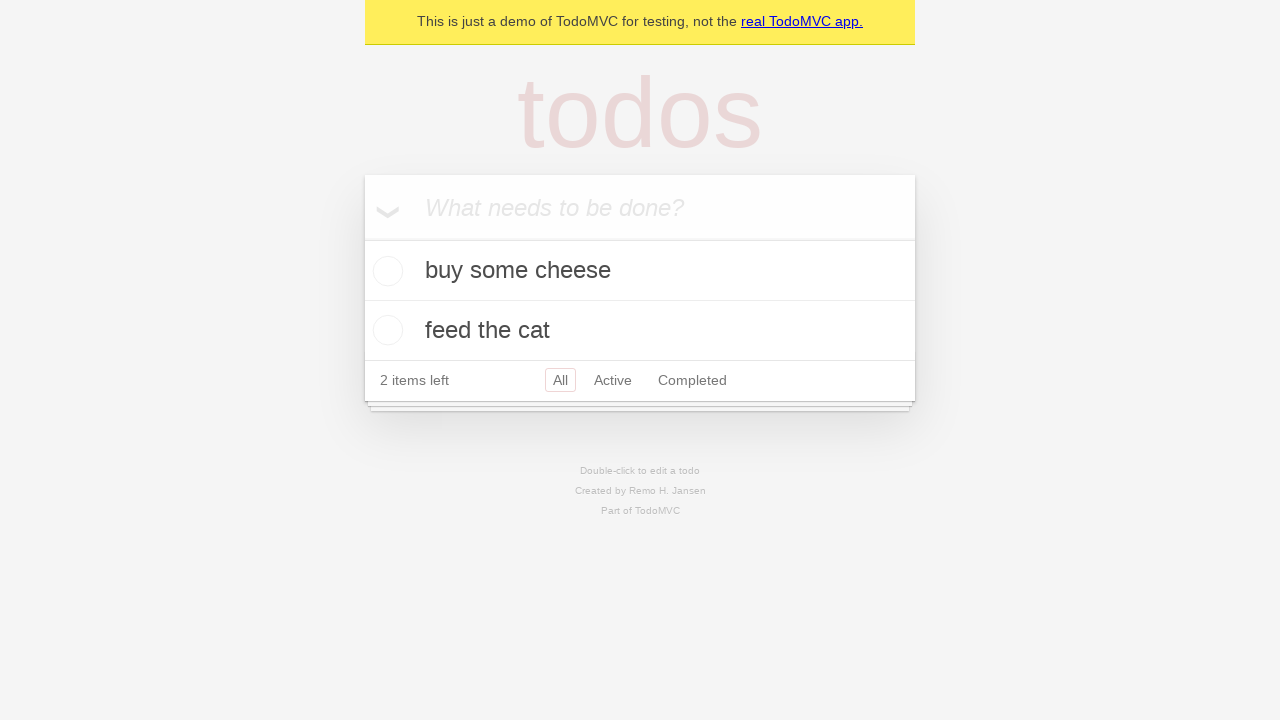

Filled new todo field with 'book a doctors appointment' on internal:attr=[placeholder="What needs to be done?"i]
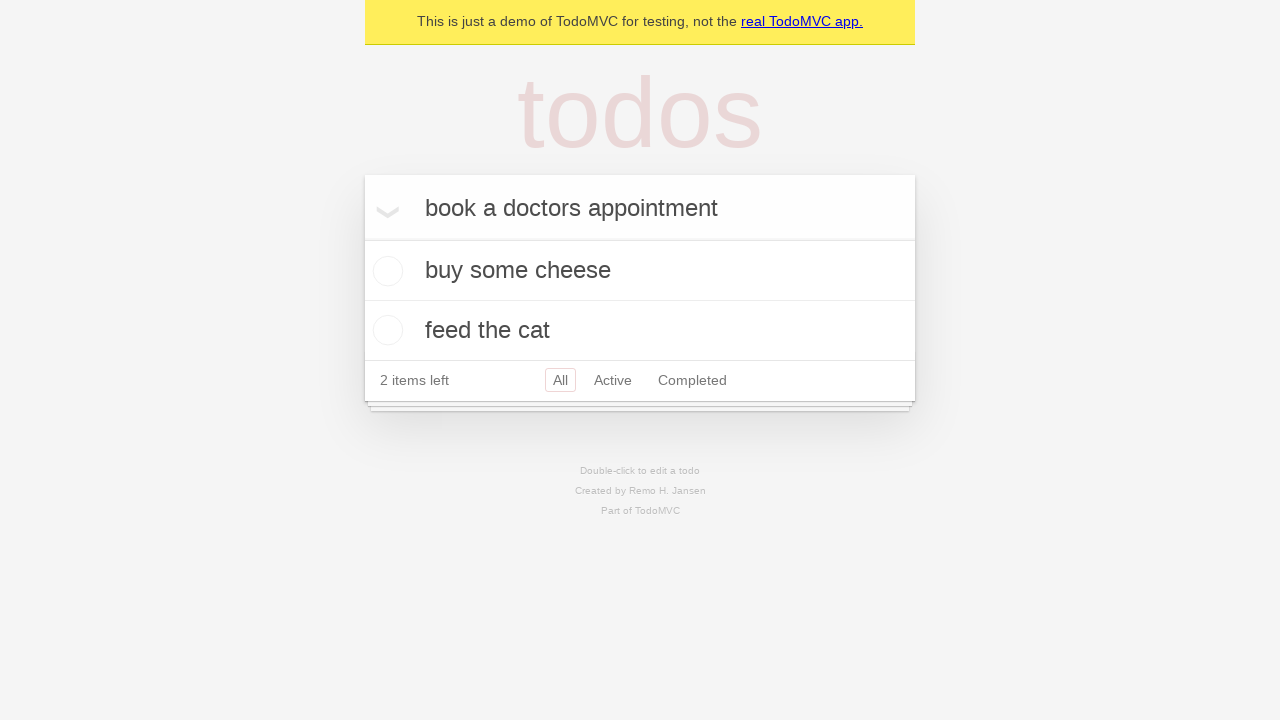

Pressed Enter to create todo 'book a doctors appointment' on internal:attr=[placeholder="What needs to be done?"i]
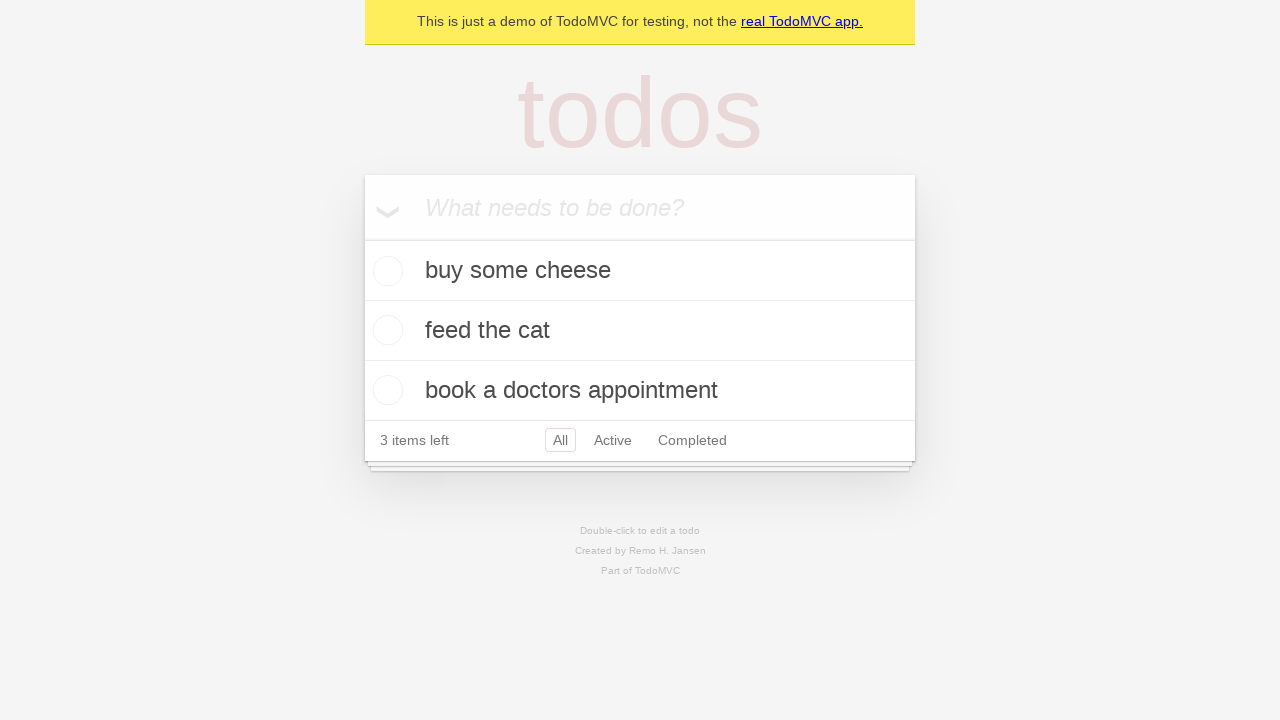

Double-clicked second todo item to enter edit mode at (640, 331) on internal:testid=[data-testid="todo-item"s] >> nth=1
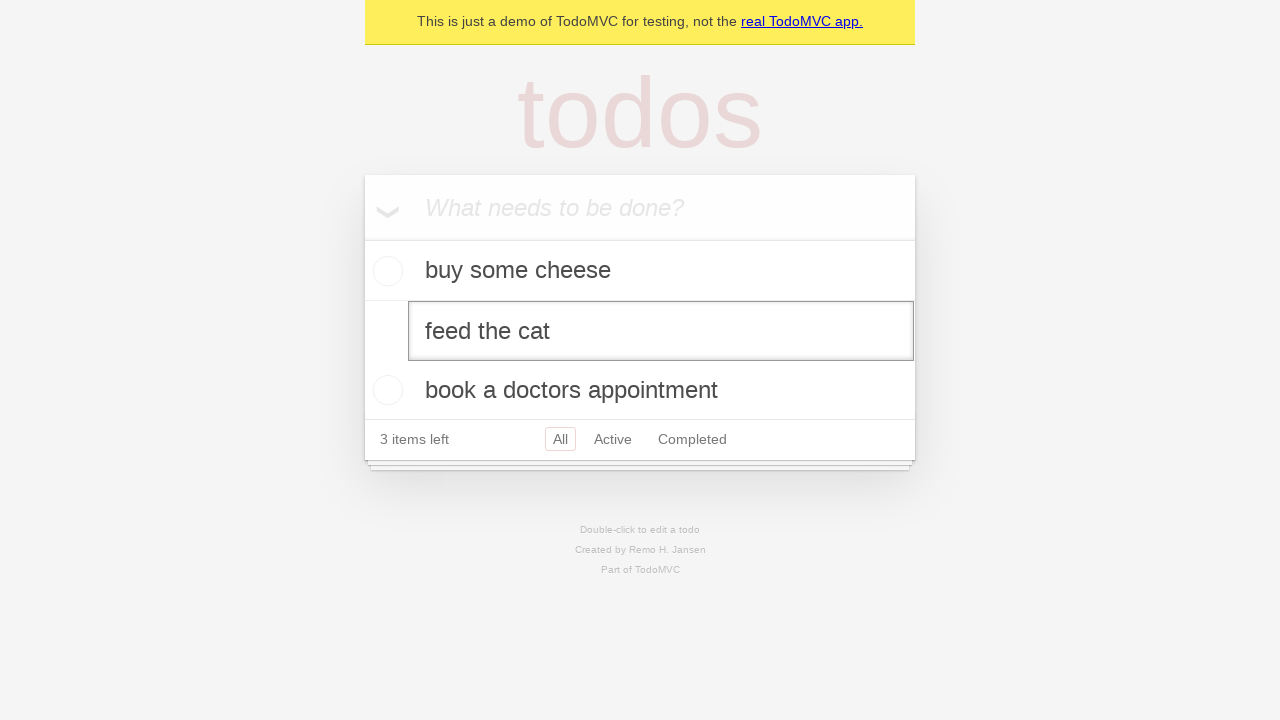

Filled edit field with new value 'buy some sausages' on internal:testid=[data-testid="todo-item"s] >> nth=1 >> internal:role=textbox[nam
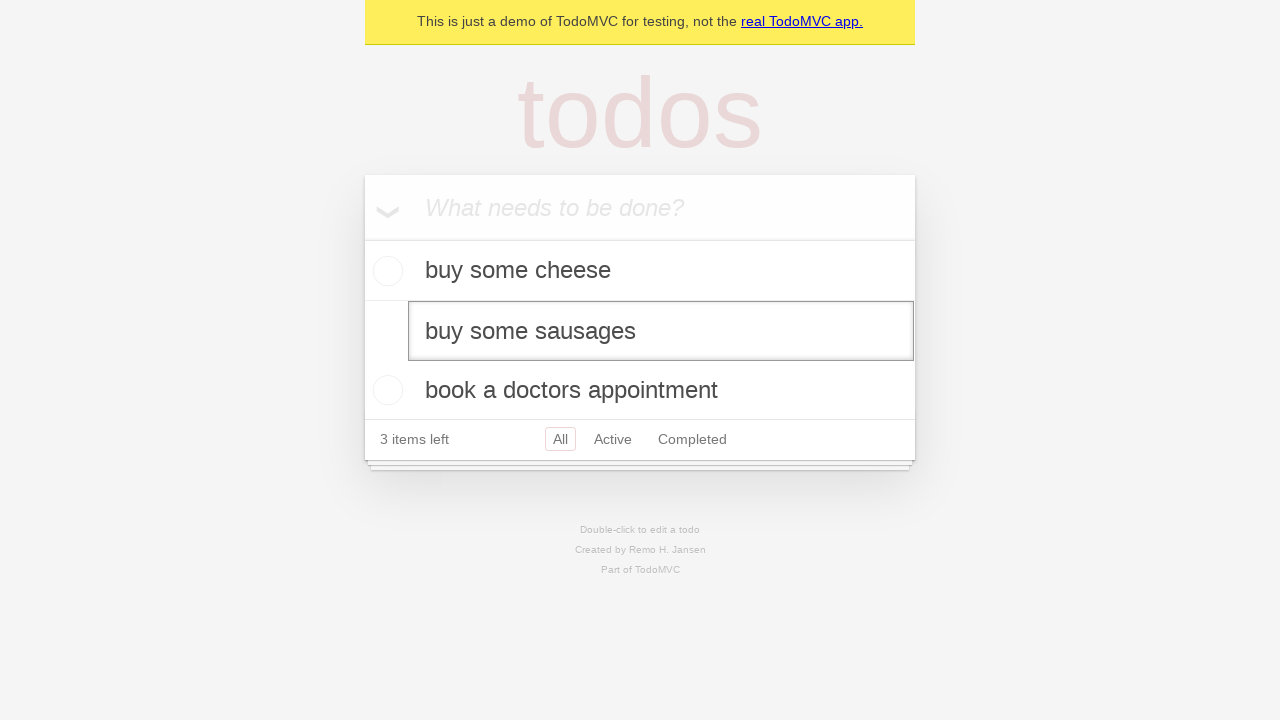

Pressed Escape to cancel editing and revert changes on internal:testid=[data-testid="todo-item"s] >> nth=1 >> internal:role=textbox[nam
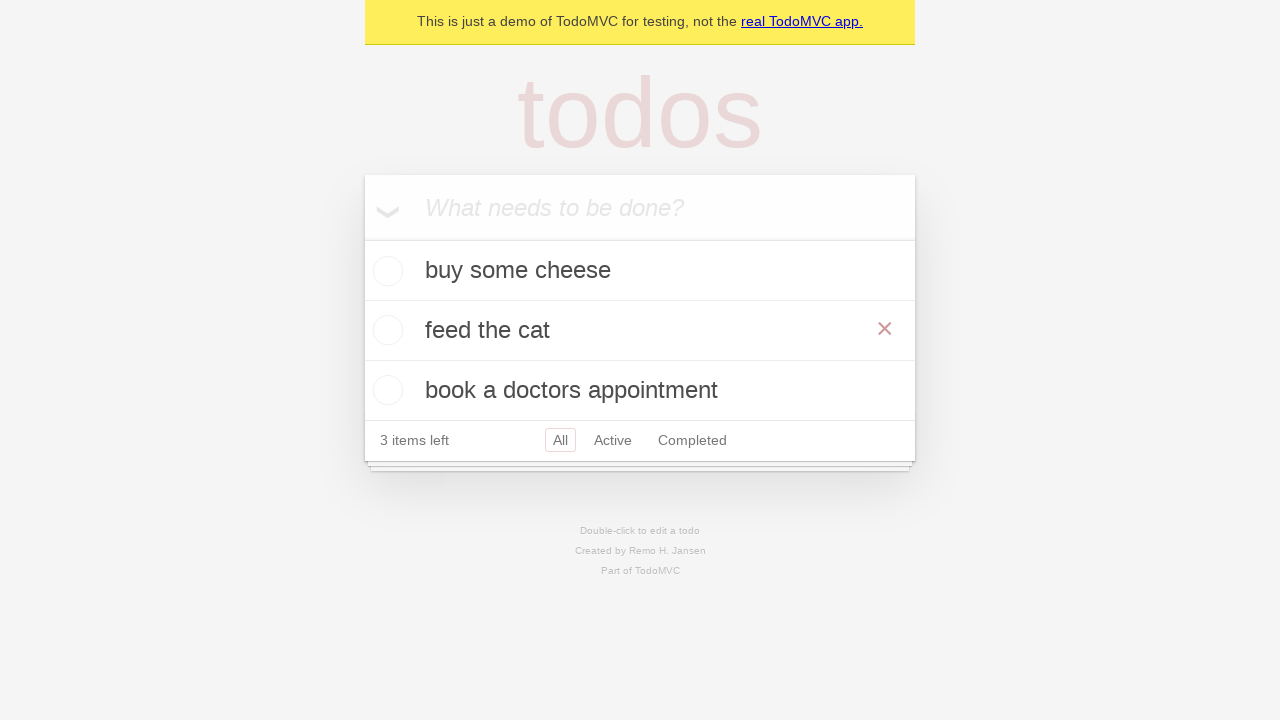

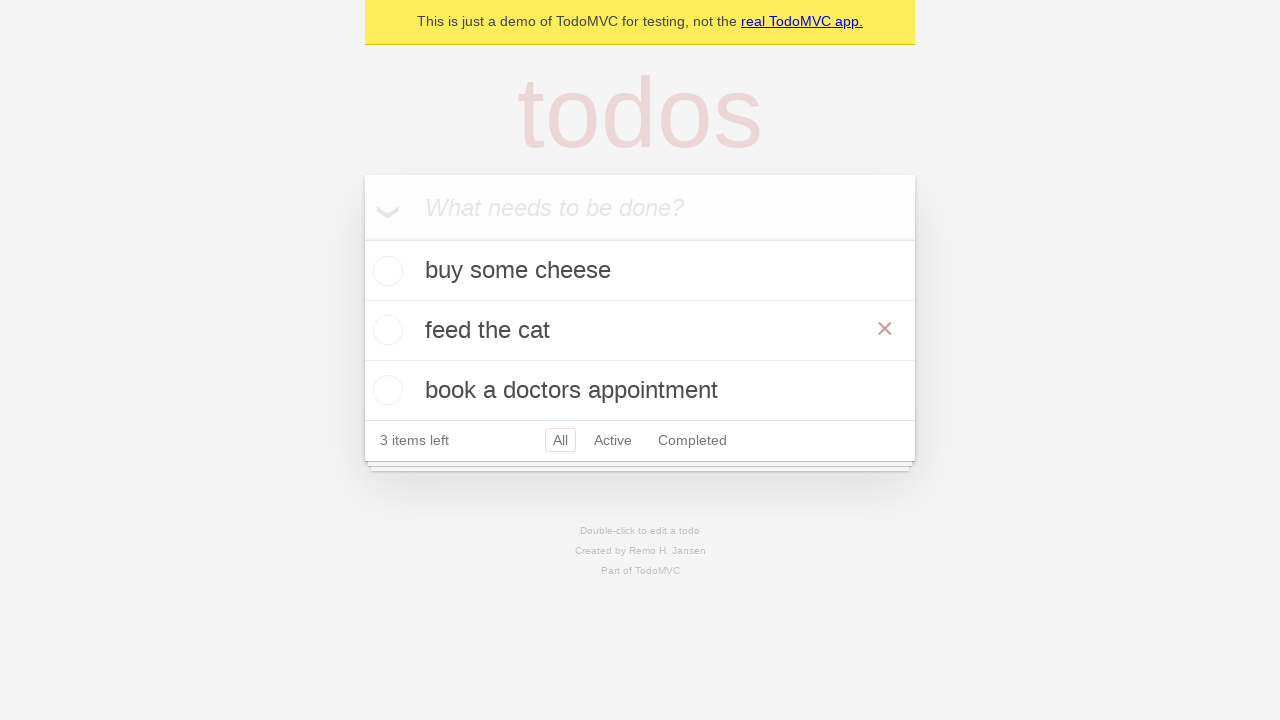